Tests selecting a radio button option labeled "Si"

Starting URL: https://thefreerangetester.github.io/sandbox-automation-testing/

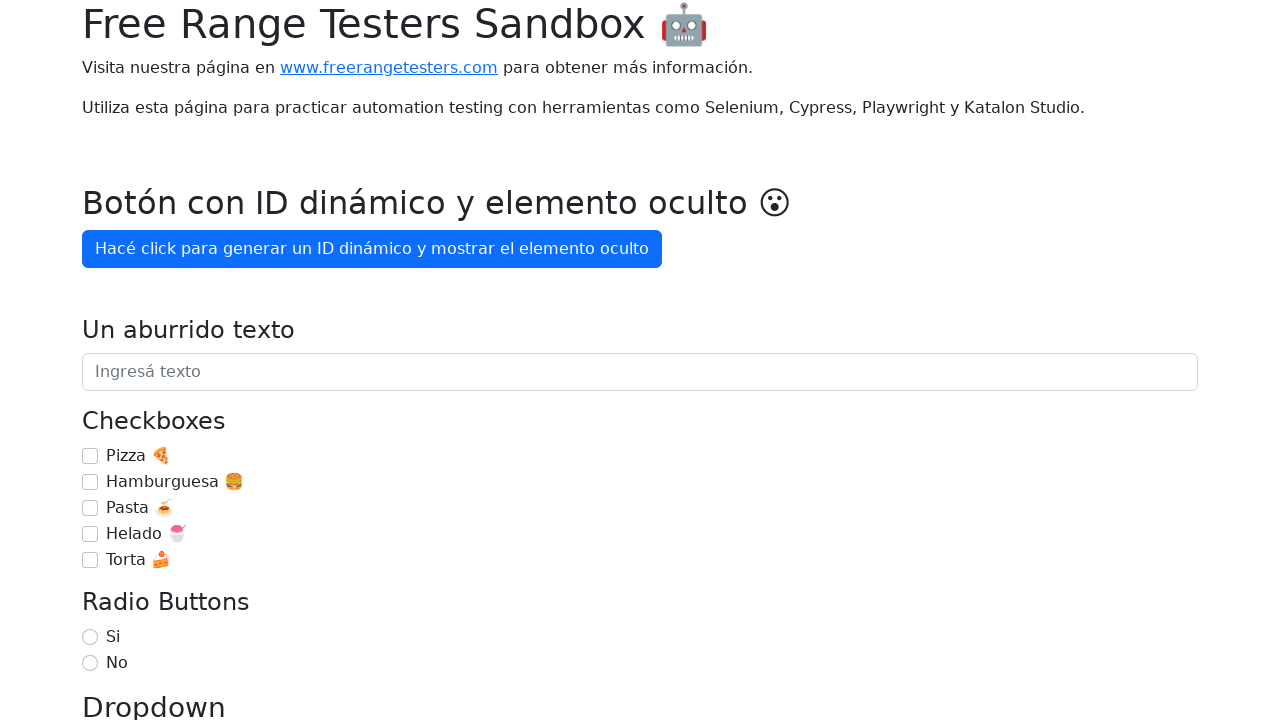

Navigated to the sandbox automation testing page
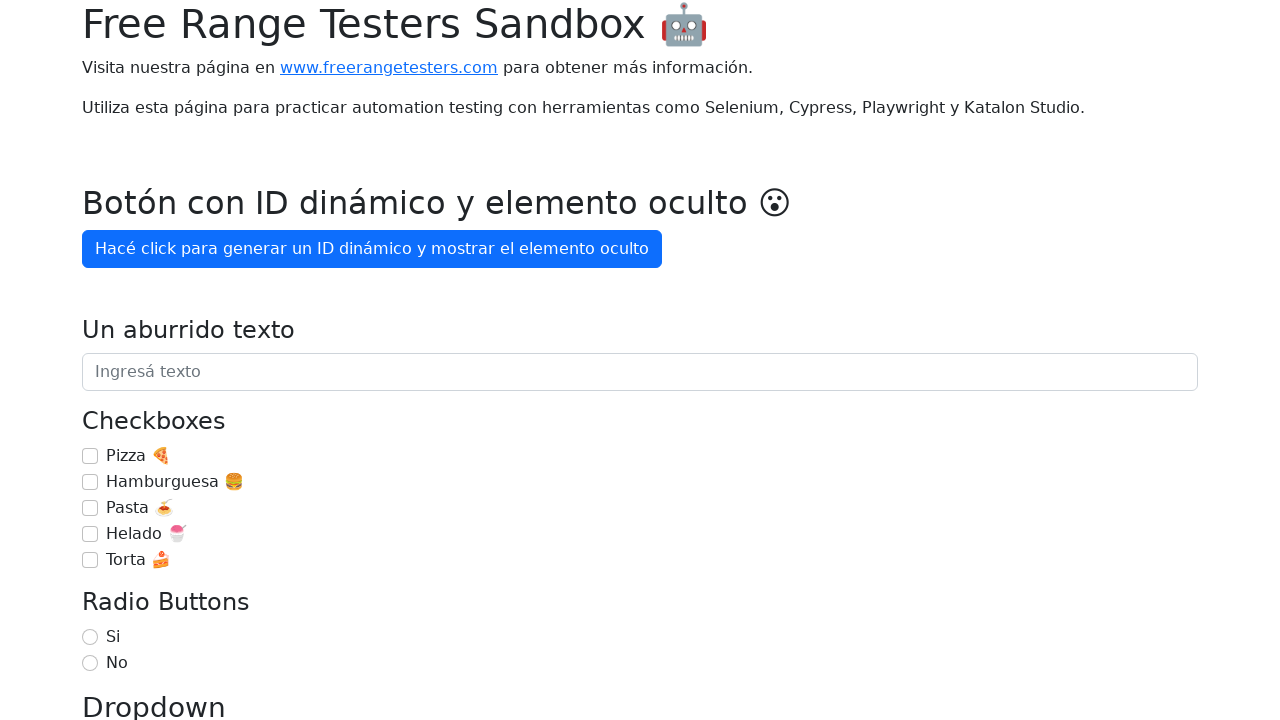

Selected the 'Si' radio button option at (90, 637) on internal:label="Si"i
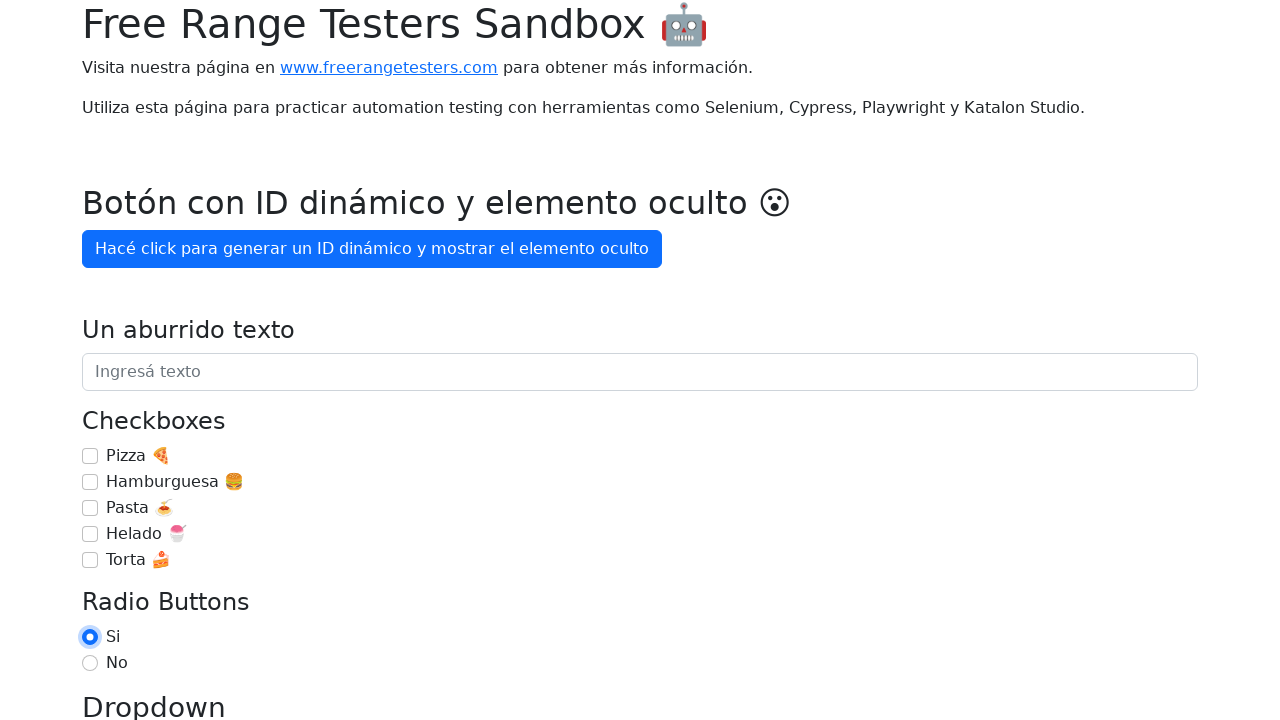

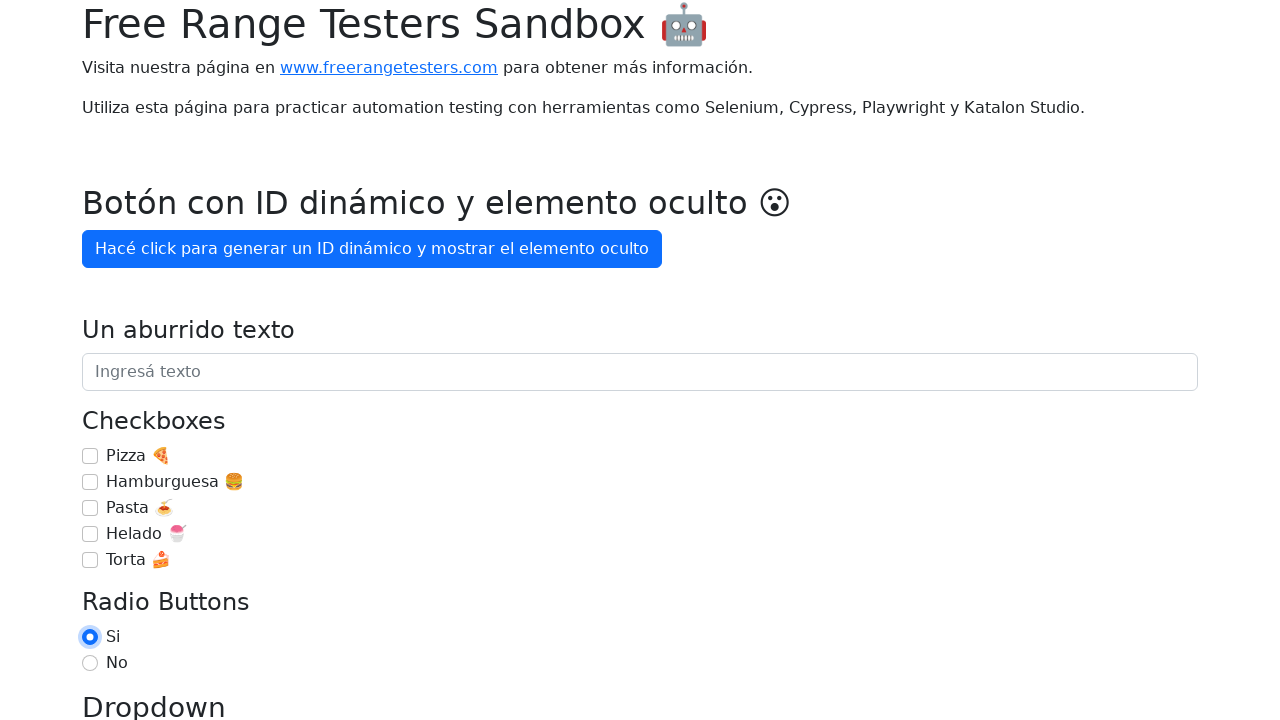